A simple smoke test that navigates to AXA Investment Managers website, then navigates to OpenMRS demo site, verifying both pages load successfully by checking their titles.

Starting URL: http://www.axa-im.com

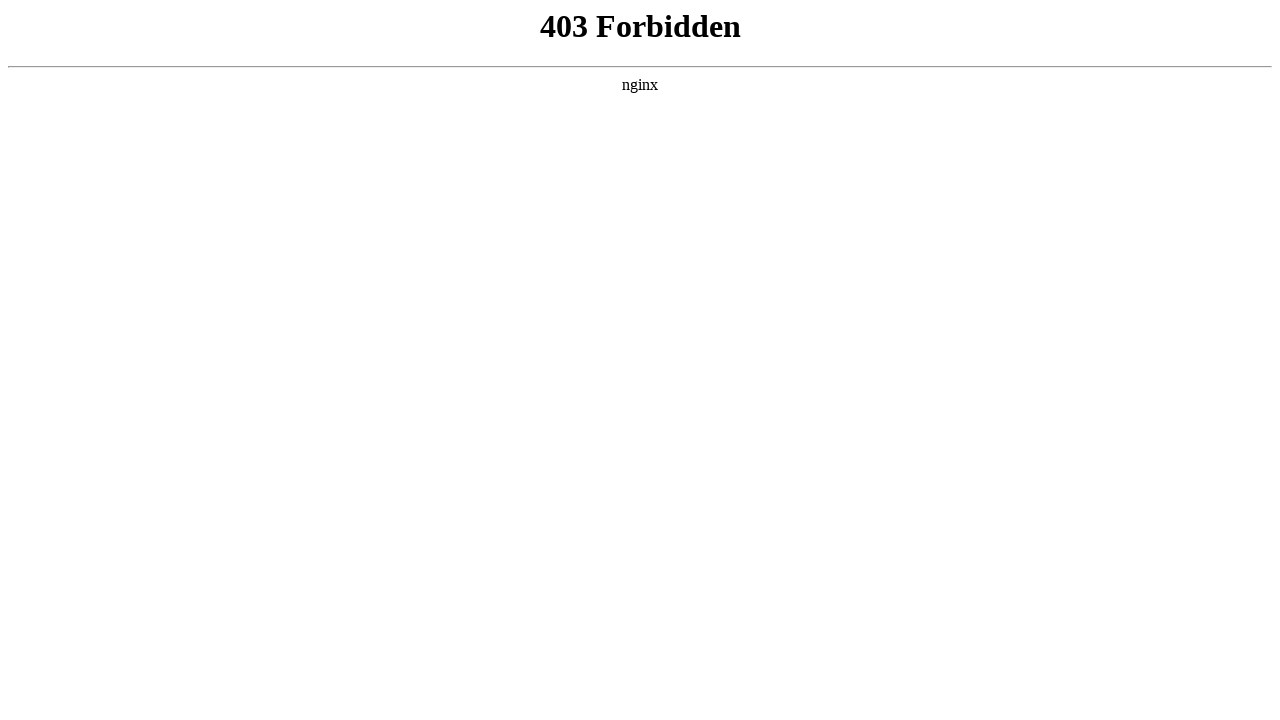

Retrieved and printed AXA Investment Managers page title
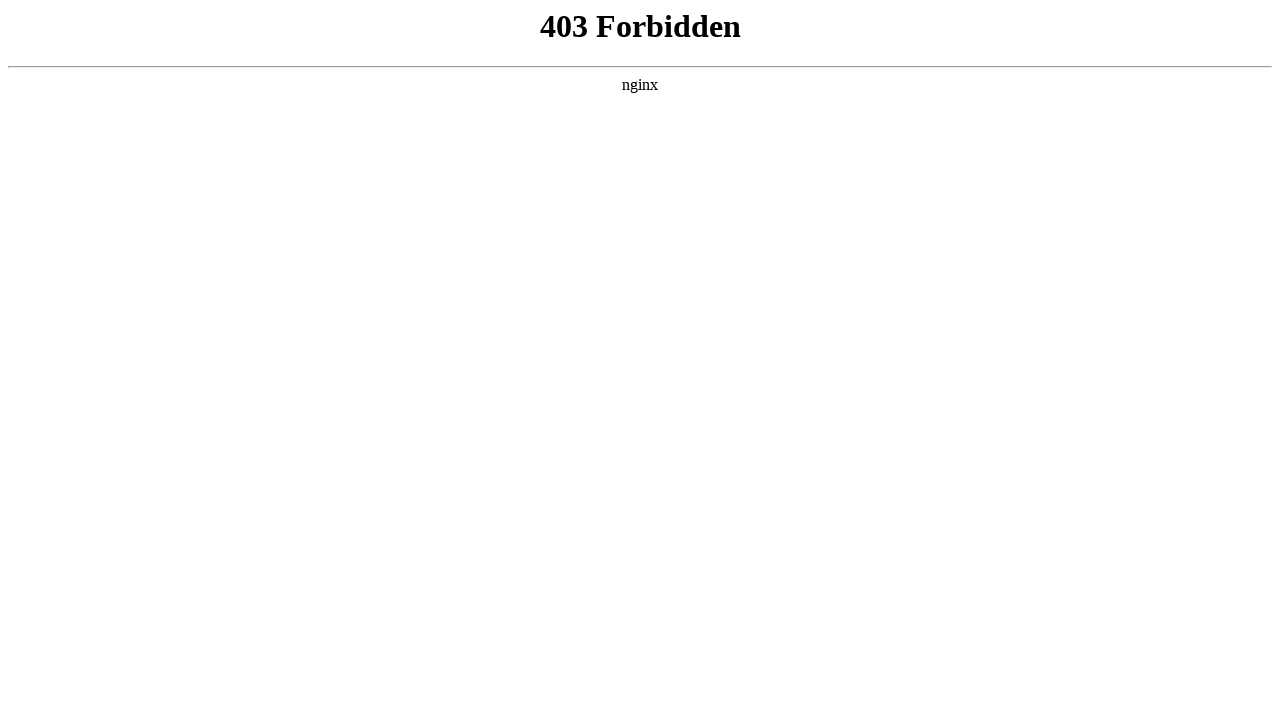

Navigated to OpenMRS demo login page
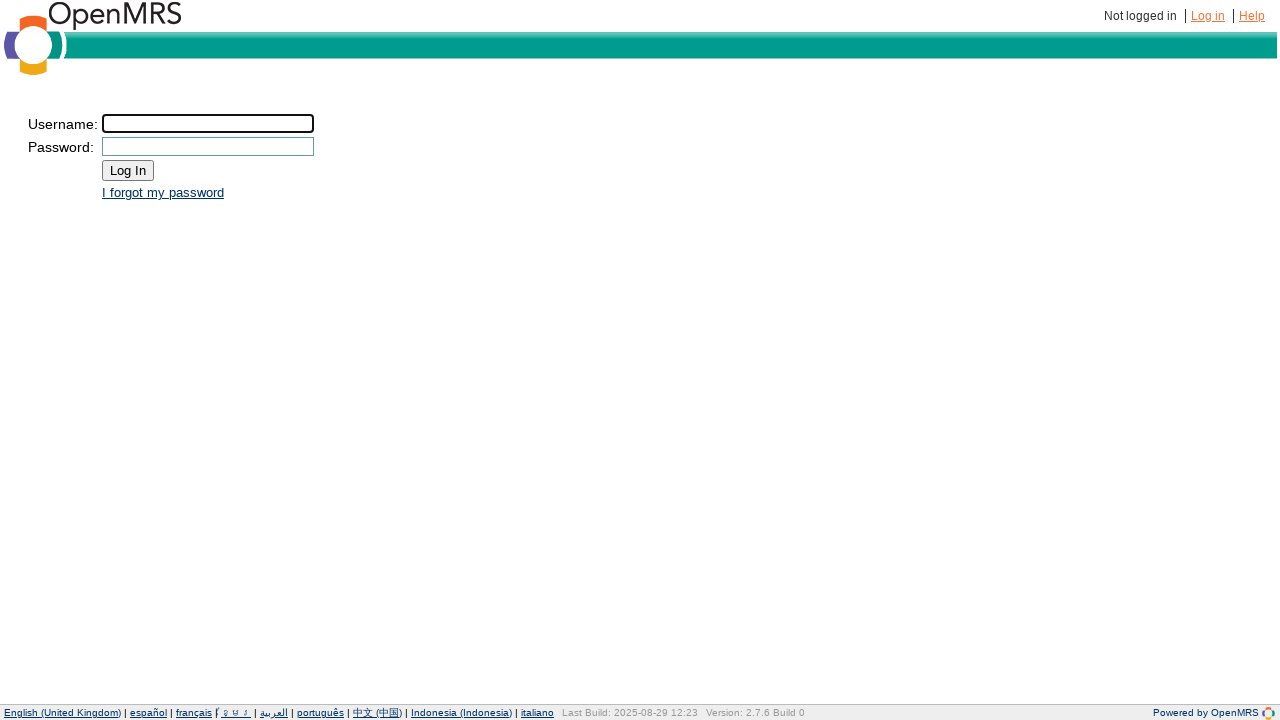

Retrieved and printed OpenMRS demo page title
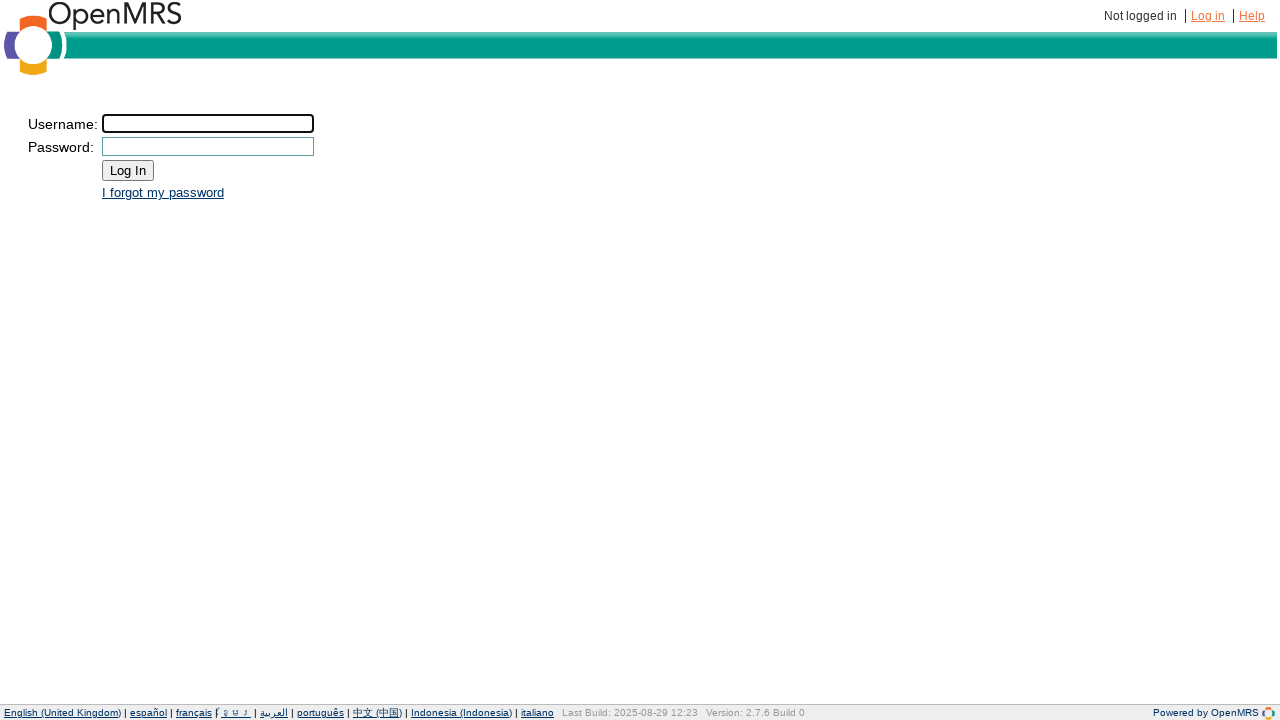

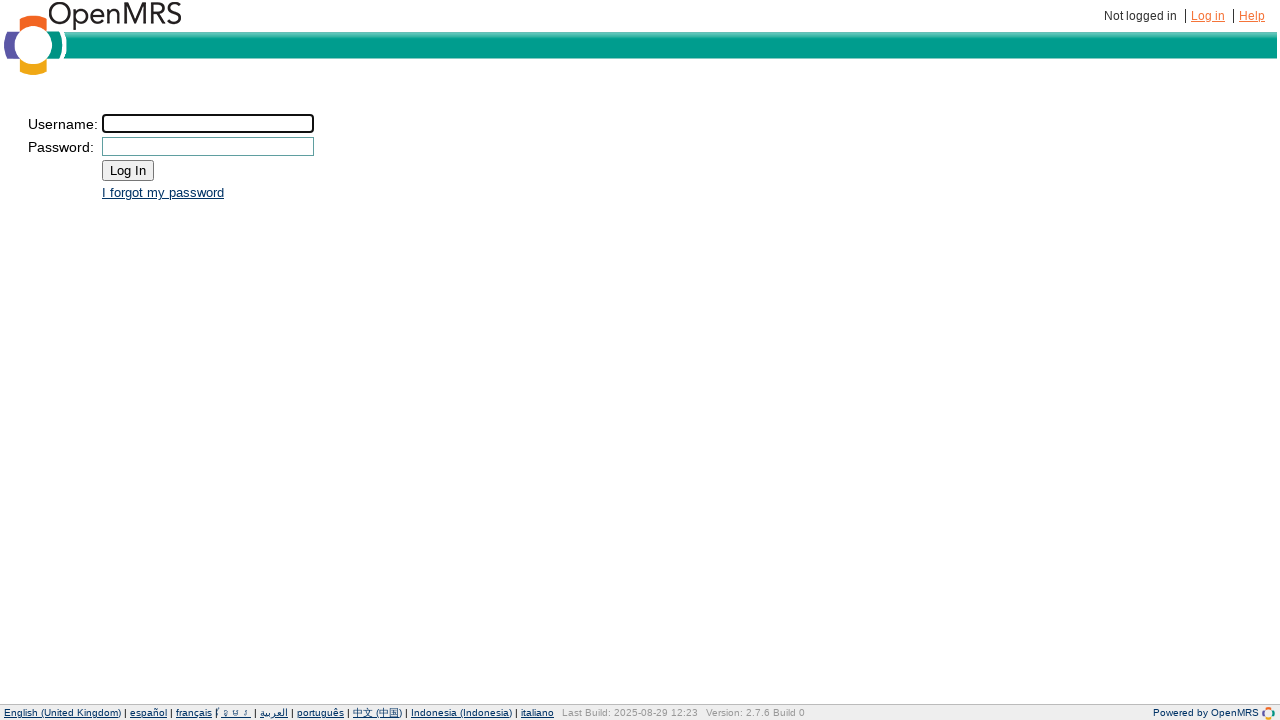